Tests the account registration form on UI Bank by filling in personal details (name, title, gender, age, email, password) with randomly generated data and submitting the registration.

Starting URL: https://uibank.uipath.com/register-account

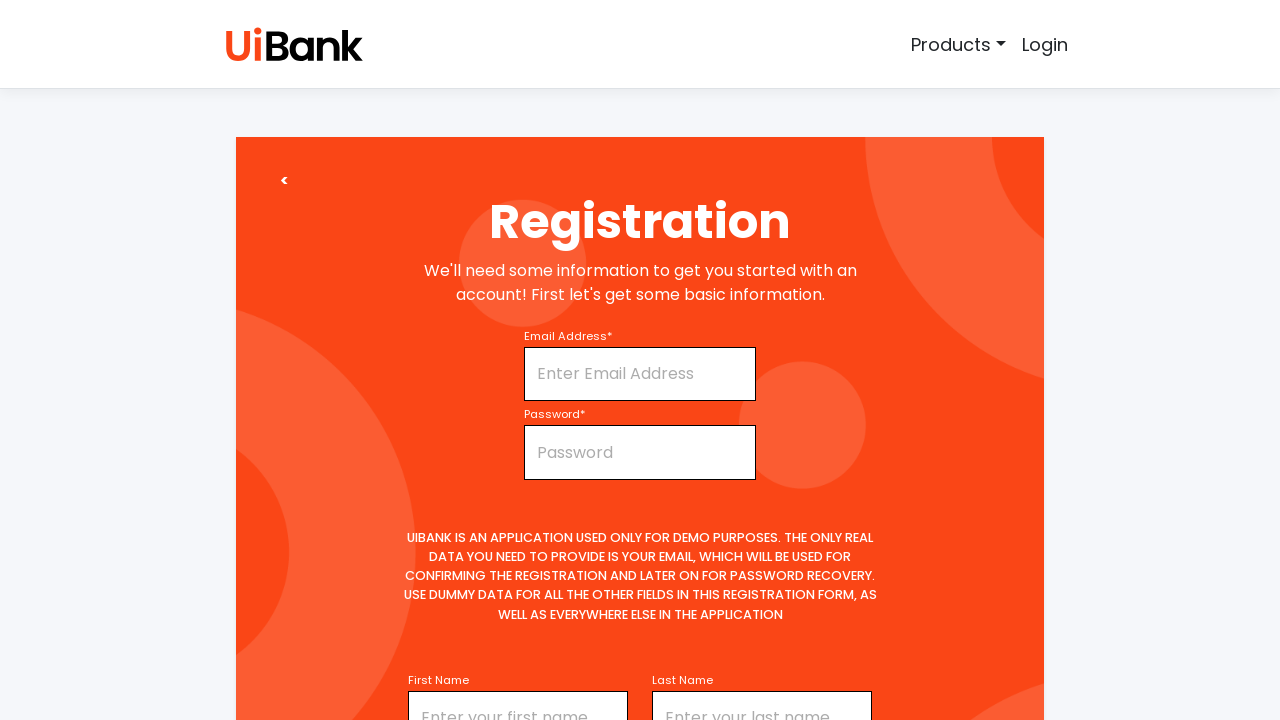

Filled first name field with 'Jean-Pierre' on #firstName
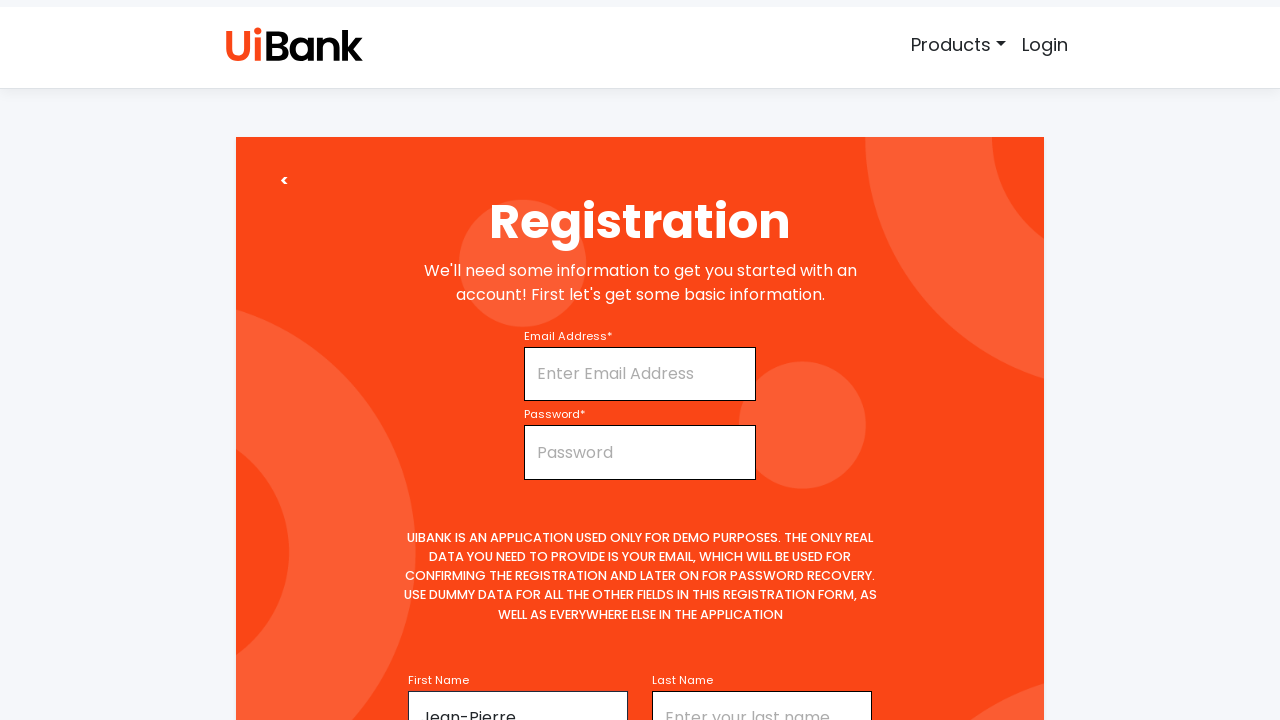

Selected 'Mr' from title dropdown on #title
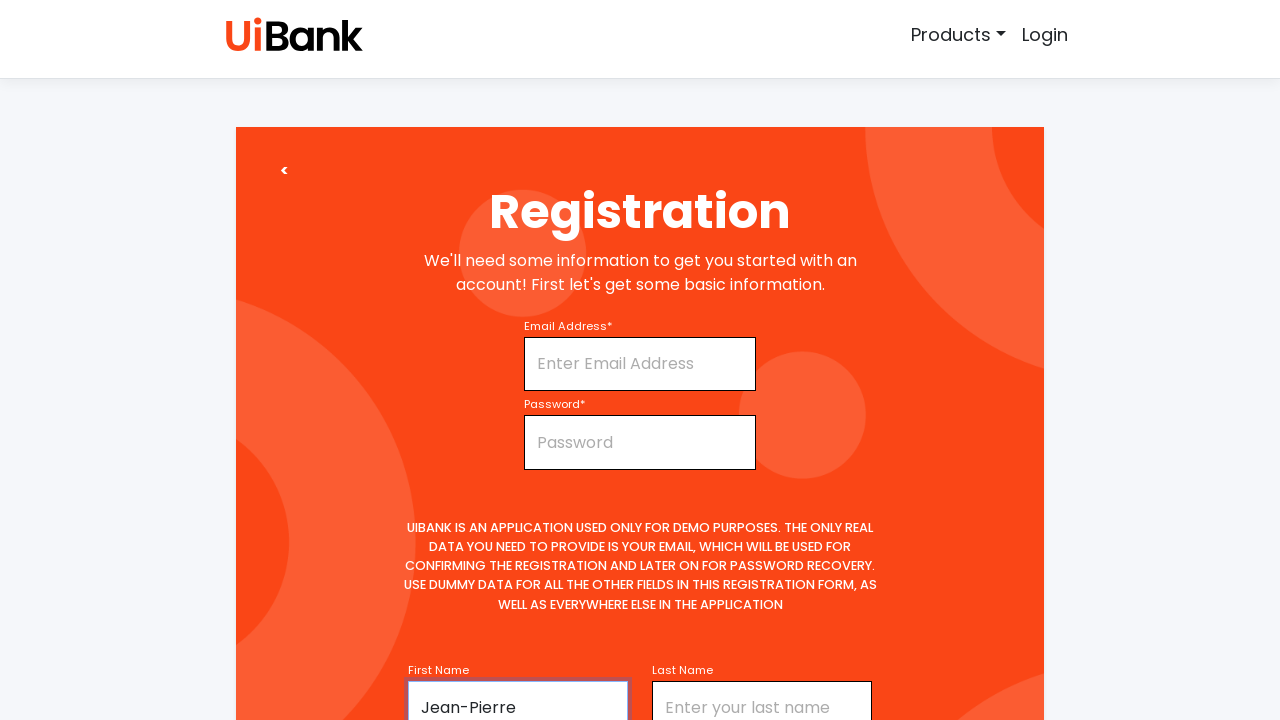

Selected 'Male' from gender dropdown on [name='gender']
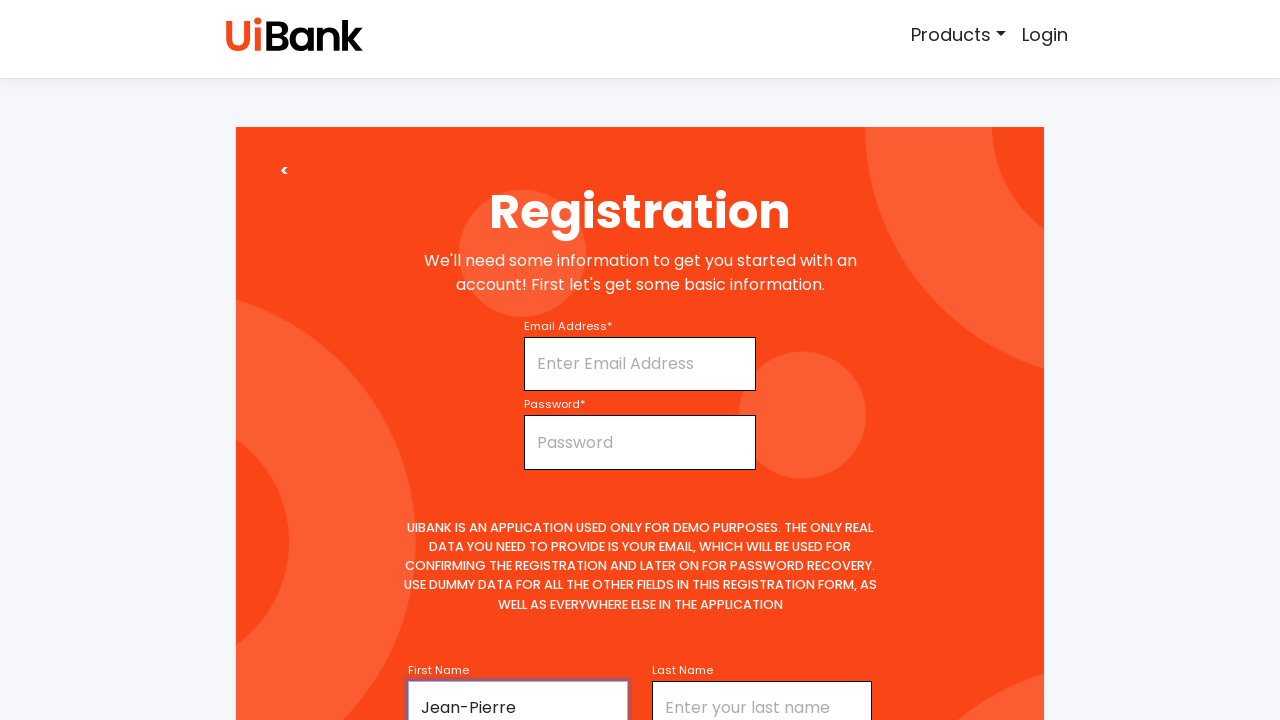

Filled middle name field with 'François Marie' on #middleName
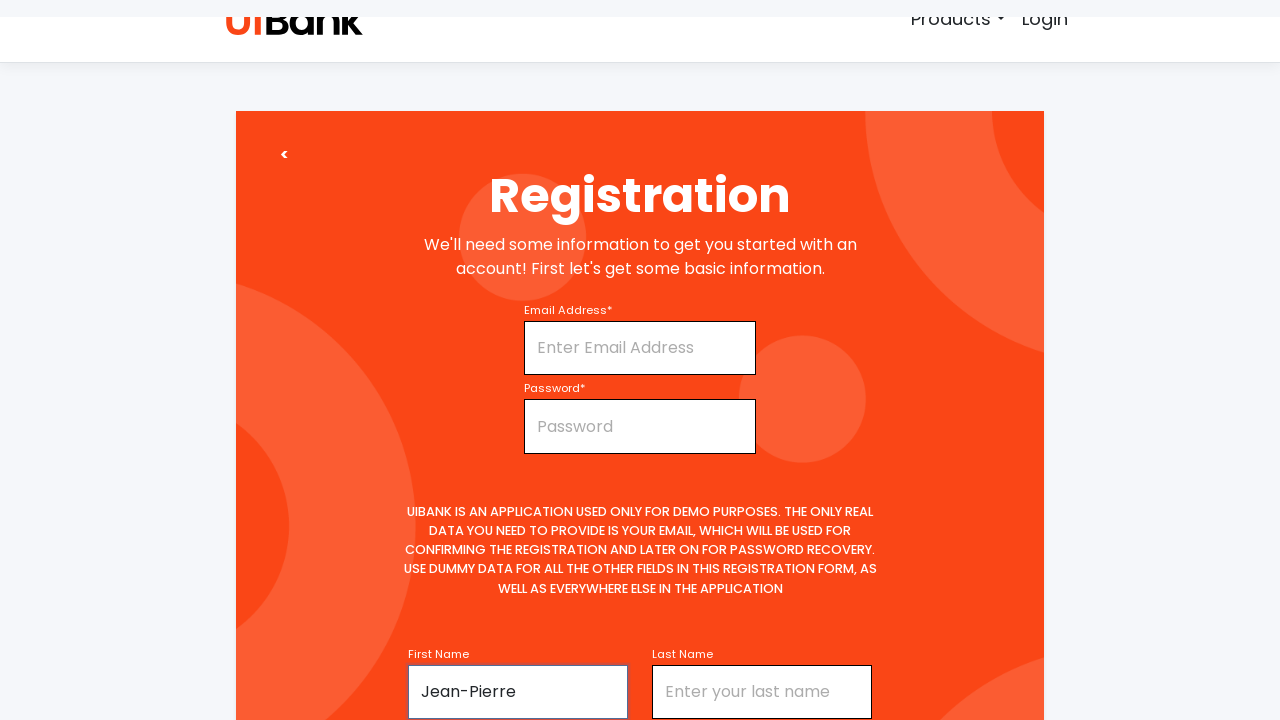

Filled last name field with 'Dubois' on #lastName
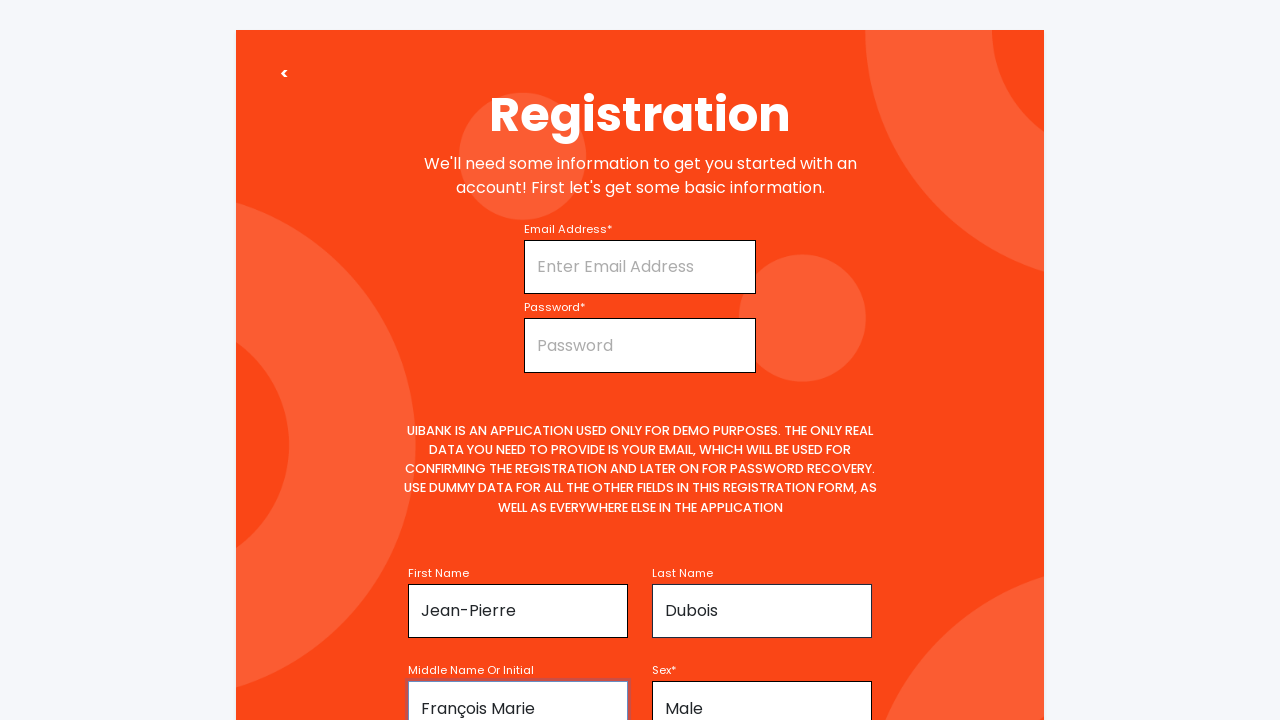

Filled age/birthday field with '03/15/1990' on #age
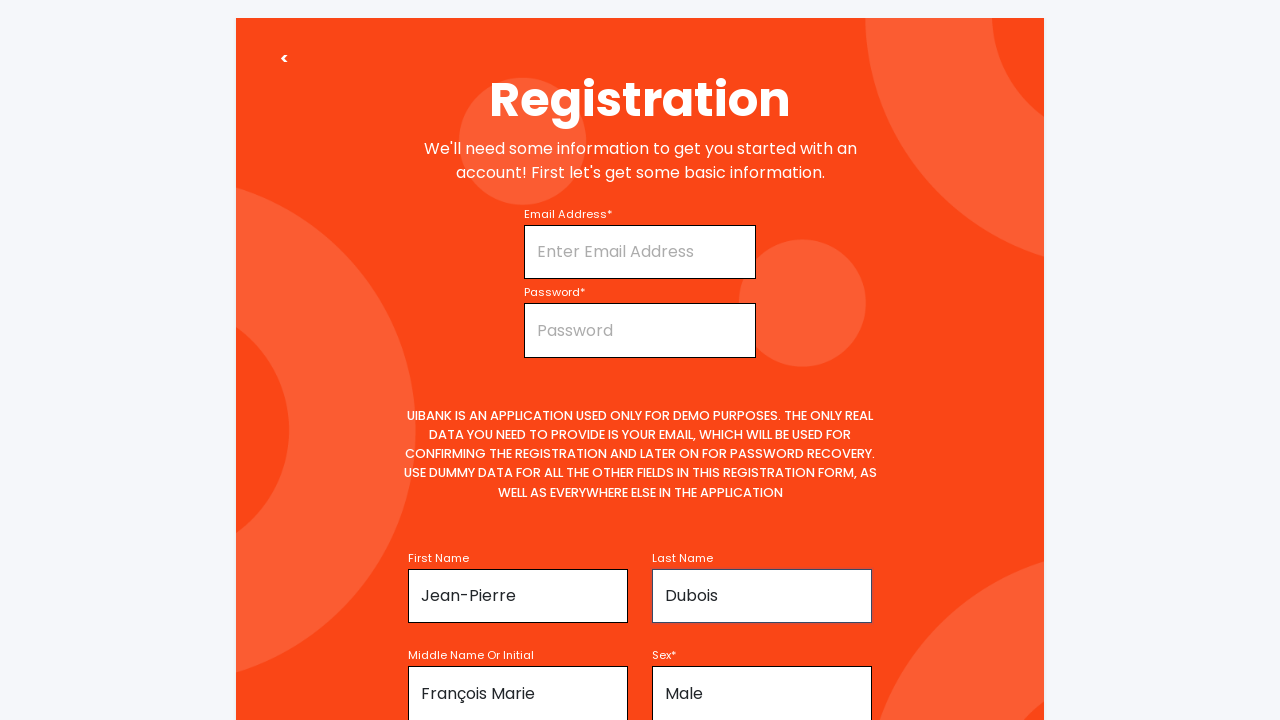

Filled username field with 'jpdubois_test247' on #username
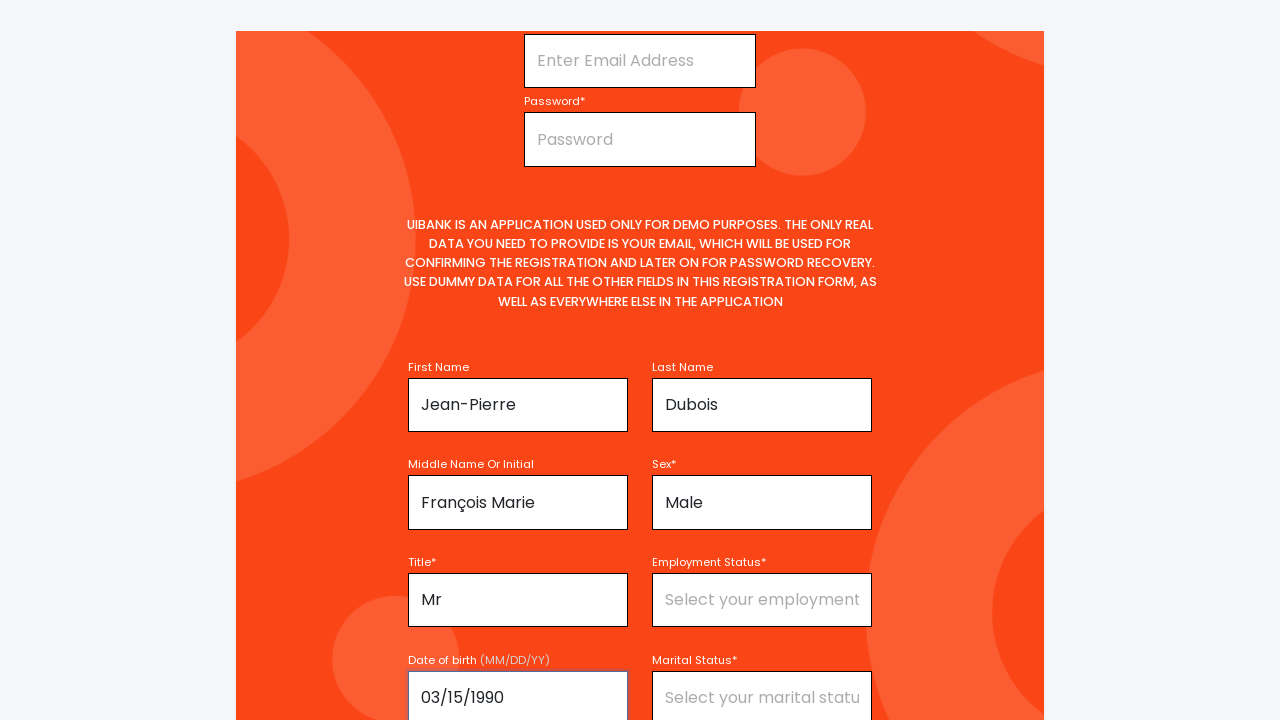

Filled email field with 'jeanpierre.dubois@example.com' on #email
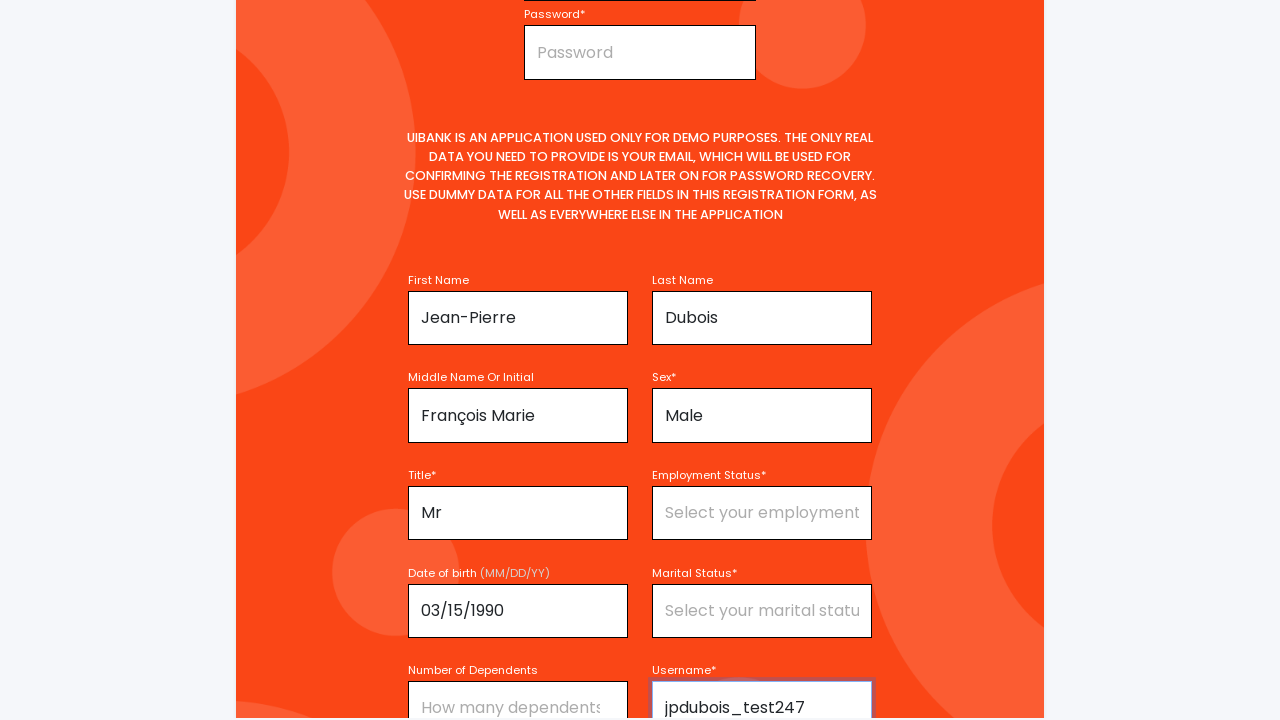

Filled password field with secure password on #password
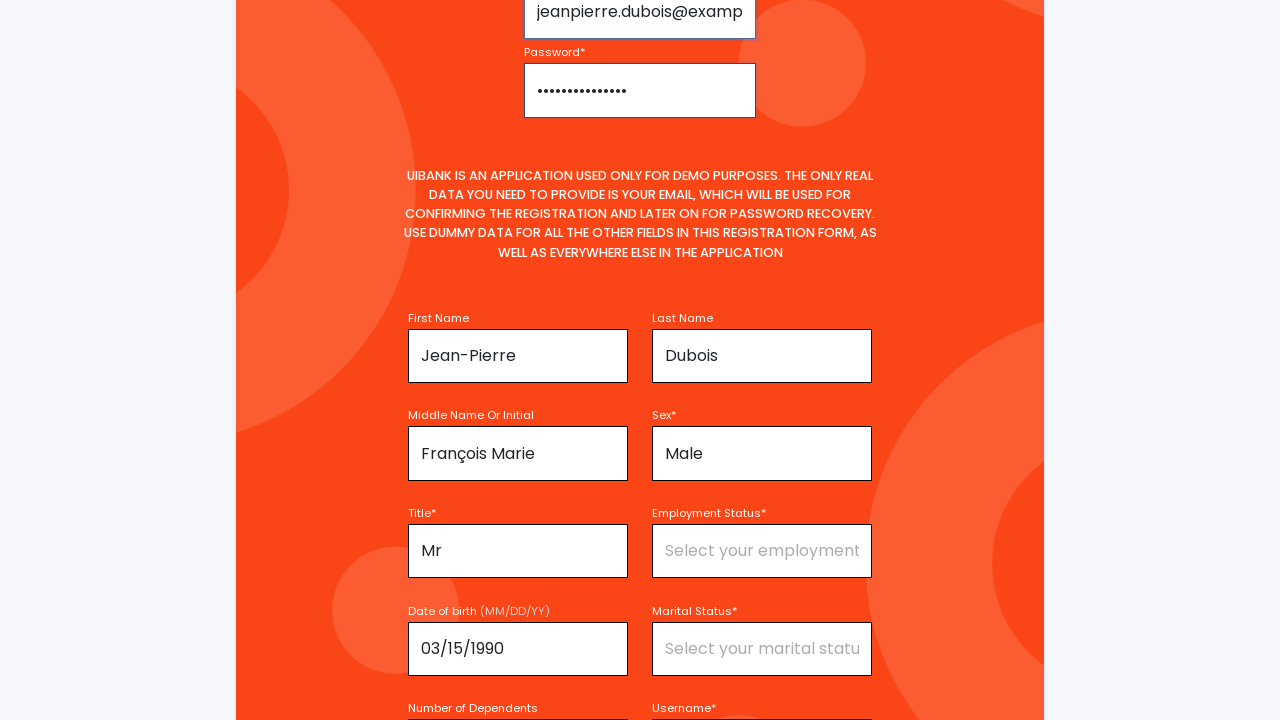

Clicked agreement checkbox to accept terms at (644, 402) on input#agreeCheckbox
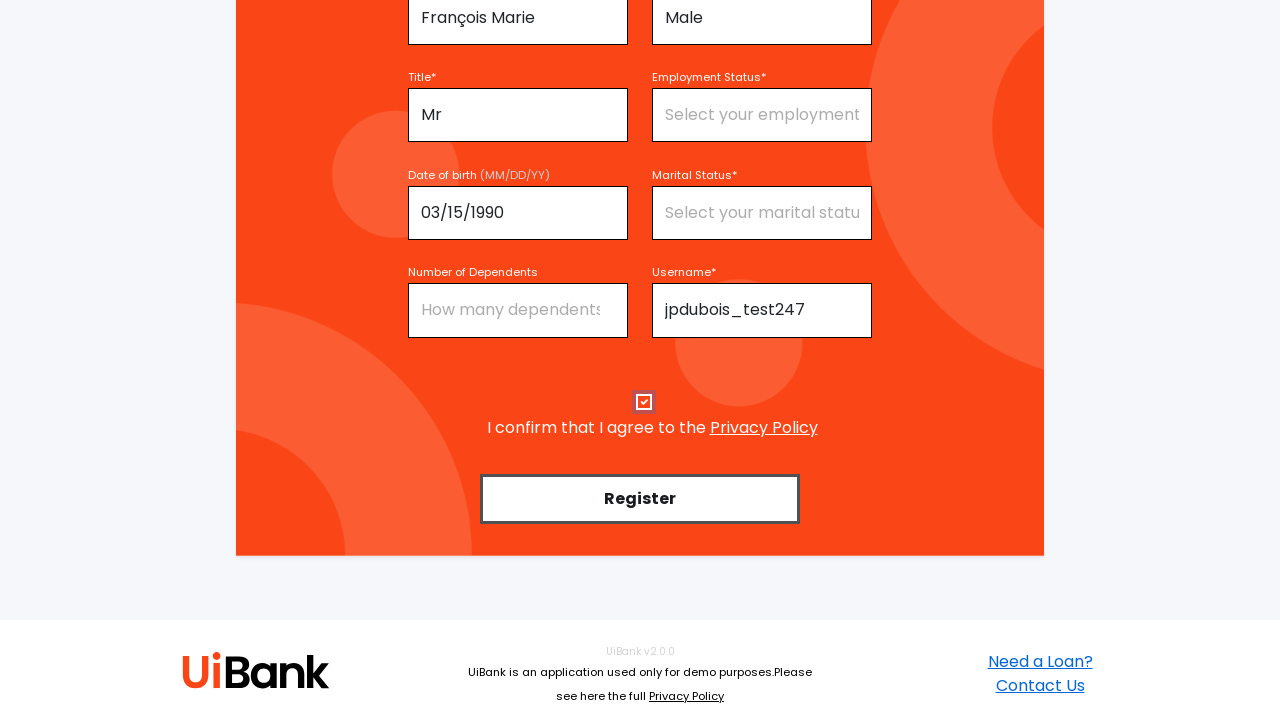

Clicked Register button to submit account registration form at (640, 499) on xpath=//button[normalize-space()='Register']
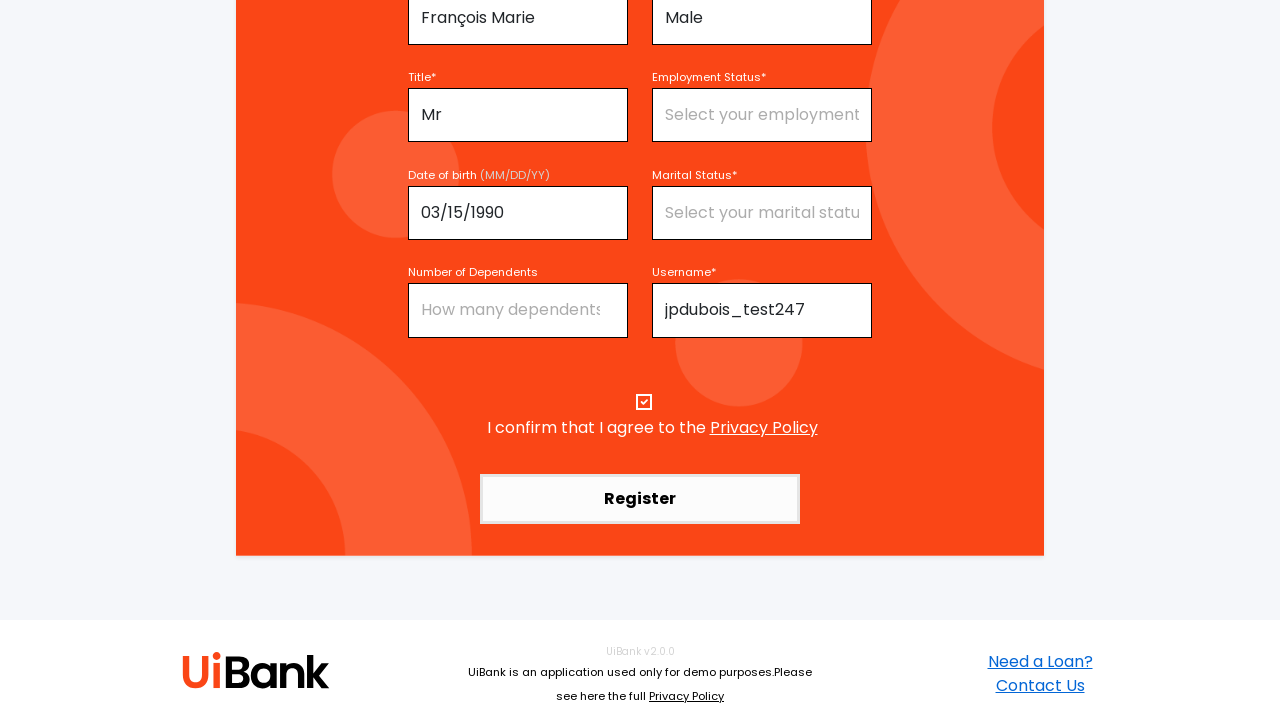

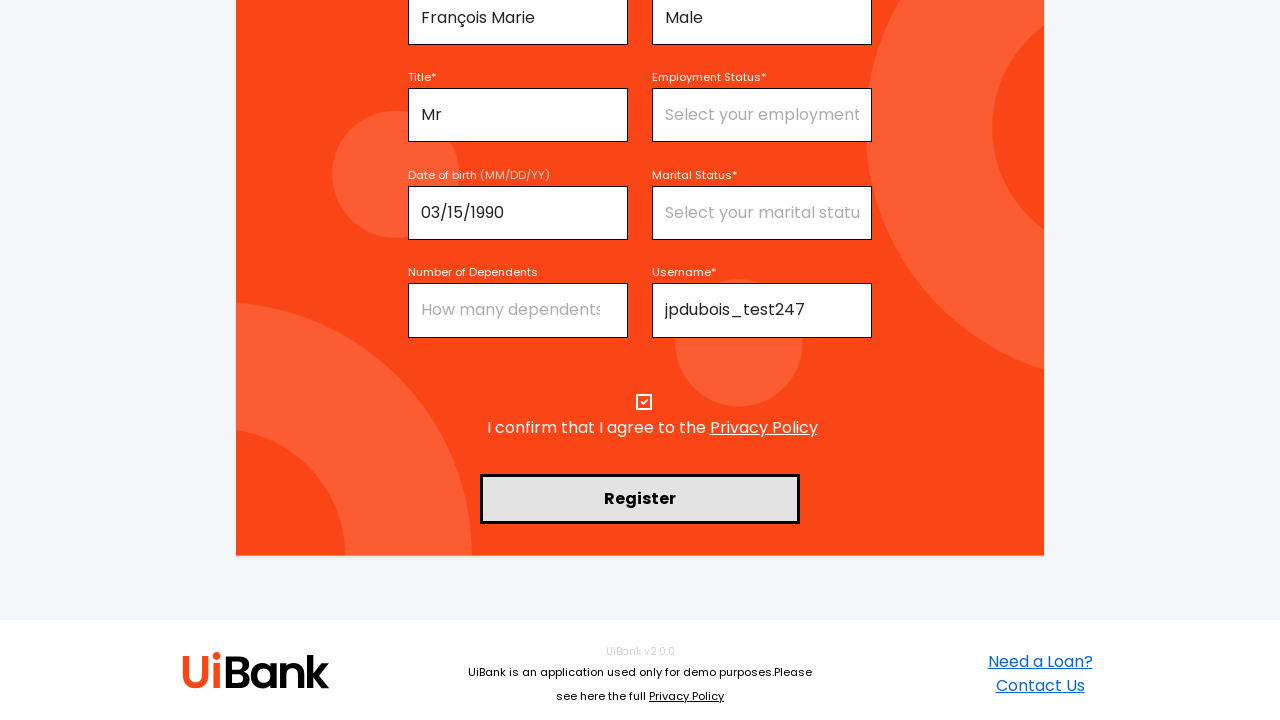